Navigates to the KFC India online ordering homepage and verifies the page loads successfully.

Starting URL: https://online.kfc.co.in/

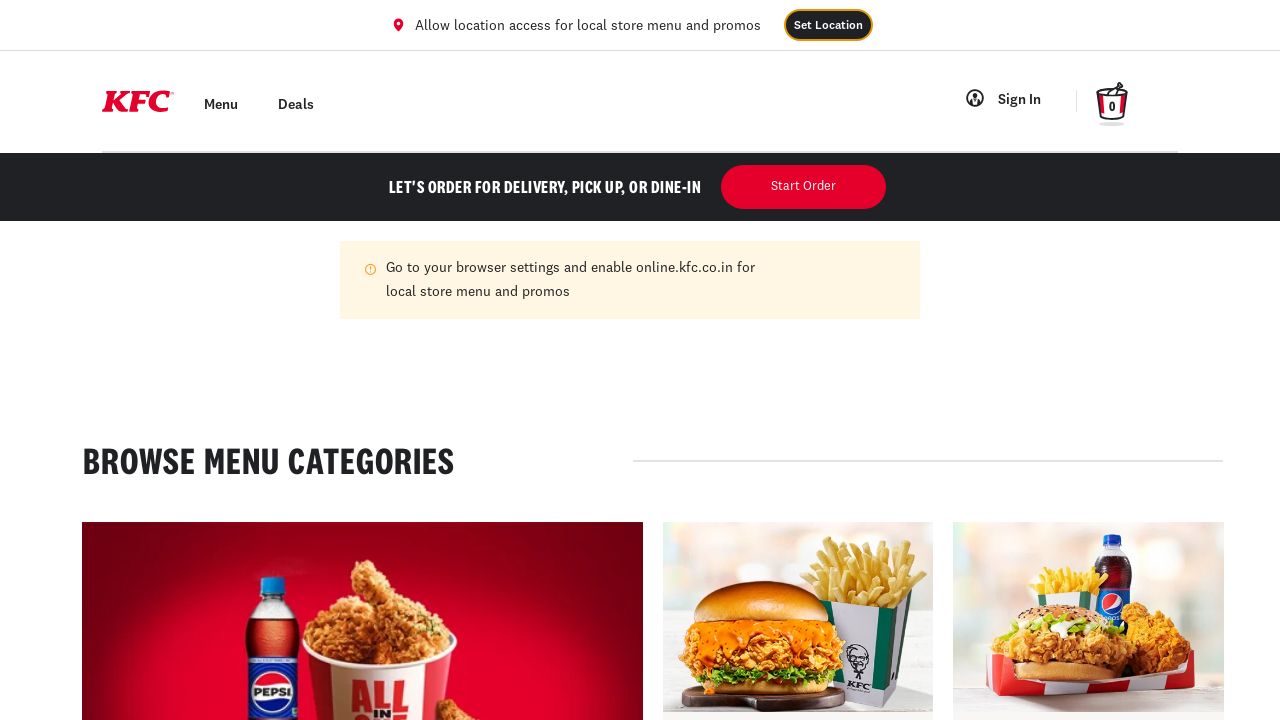

KFC India homepage loaded successfully
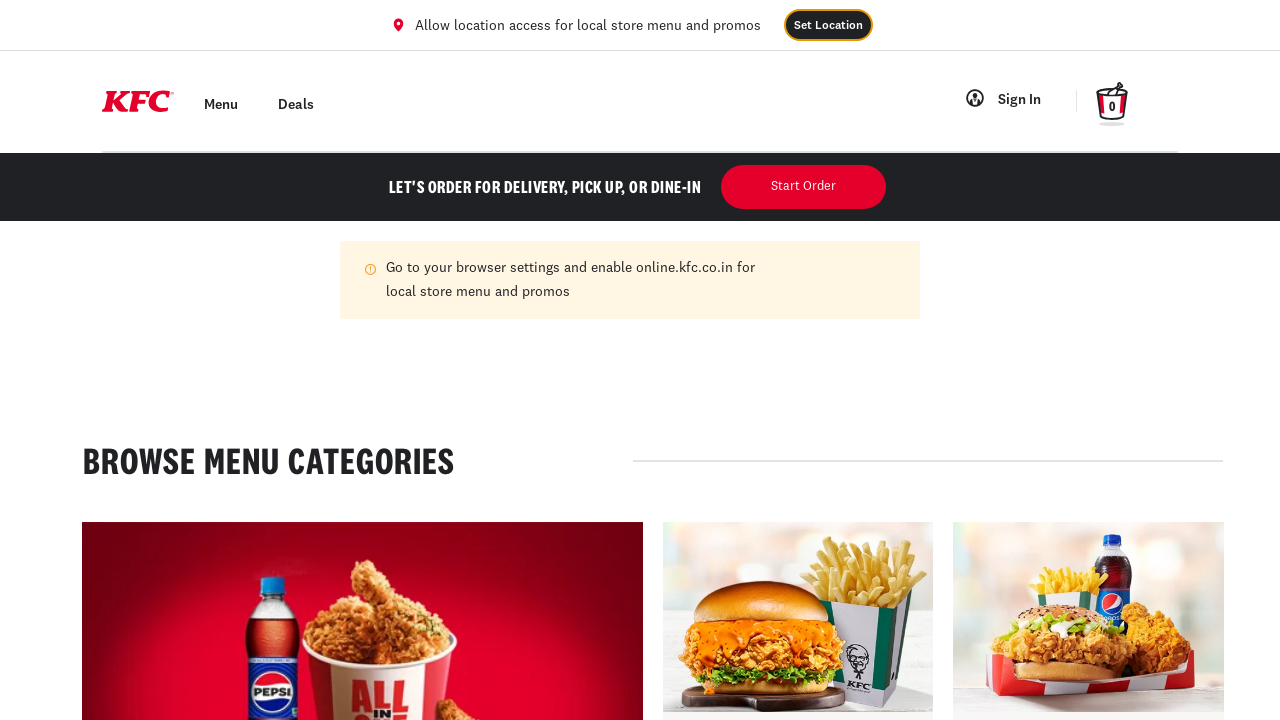

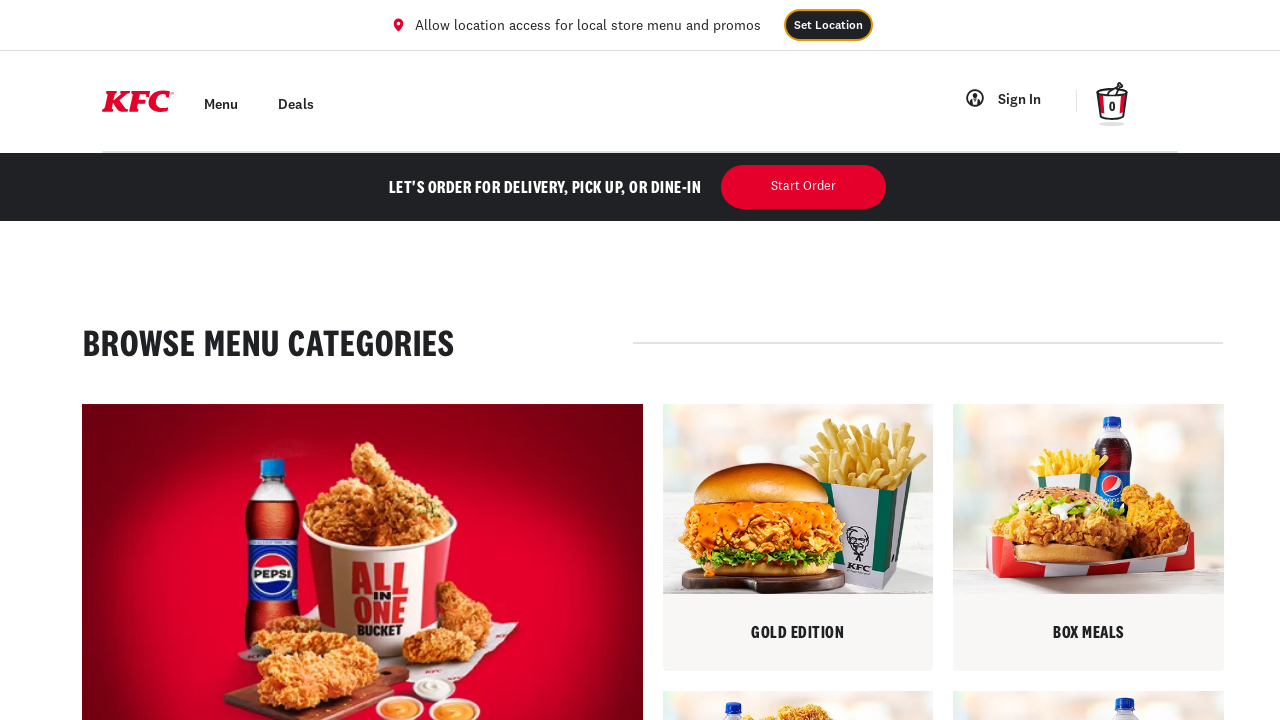